Tests navigation on Playwright documentation site by verifying the homepage title and clicking through to the Installation page

Starting URL: https://playwright.dev

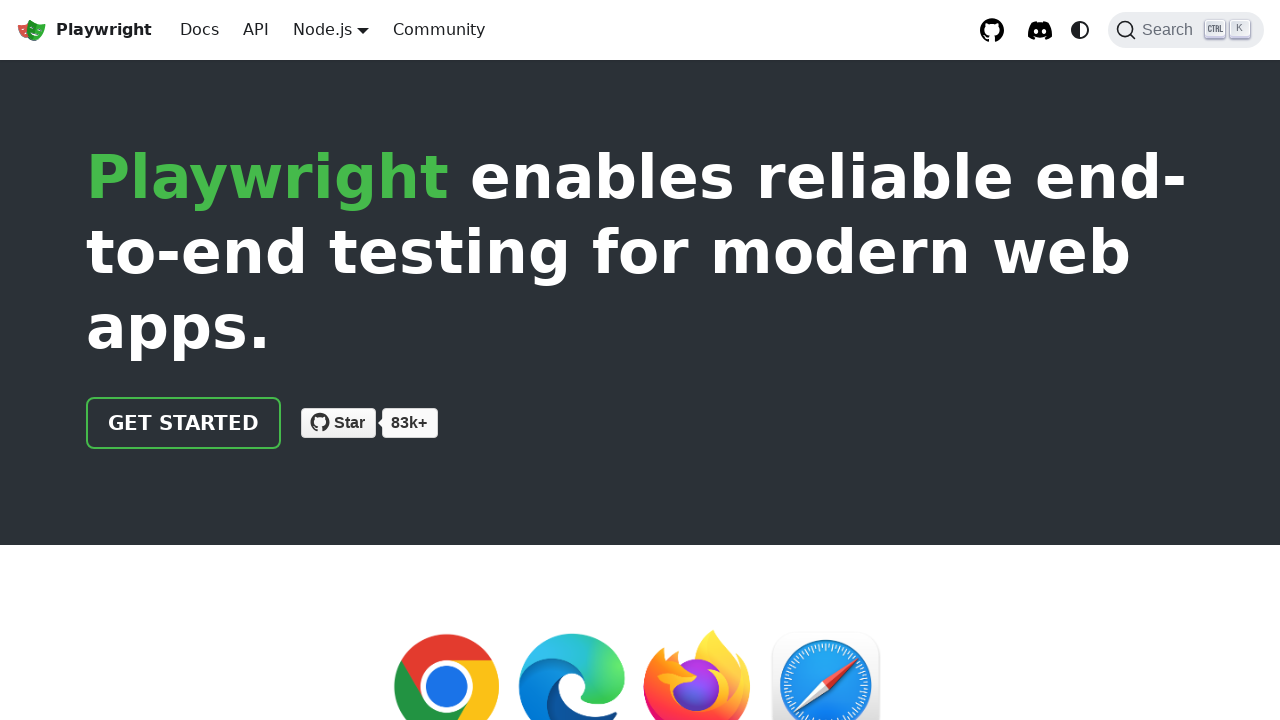

Verified homepage title contains 'Playwright'
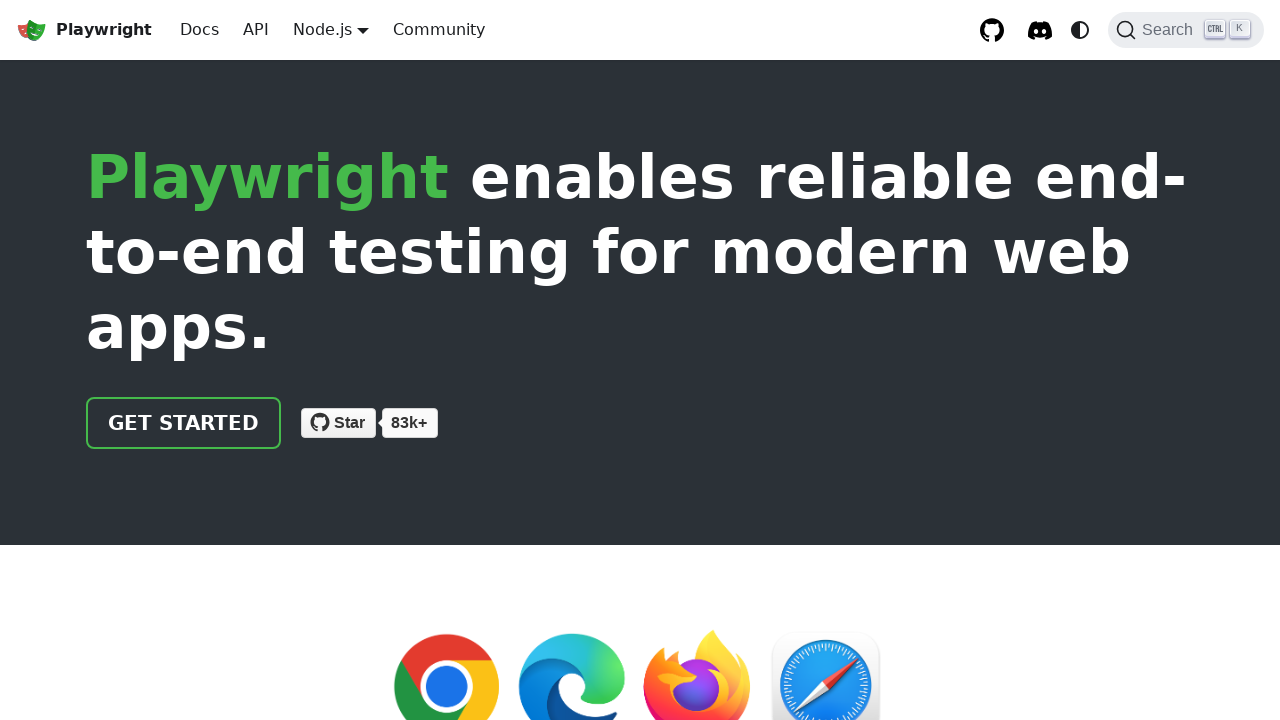

Clicked on Get Started/Docs link in header at (184, 423) on xpath=//html/body/div/div[2]/header/div/div/a
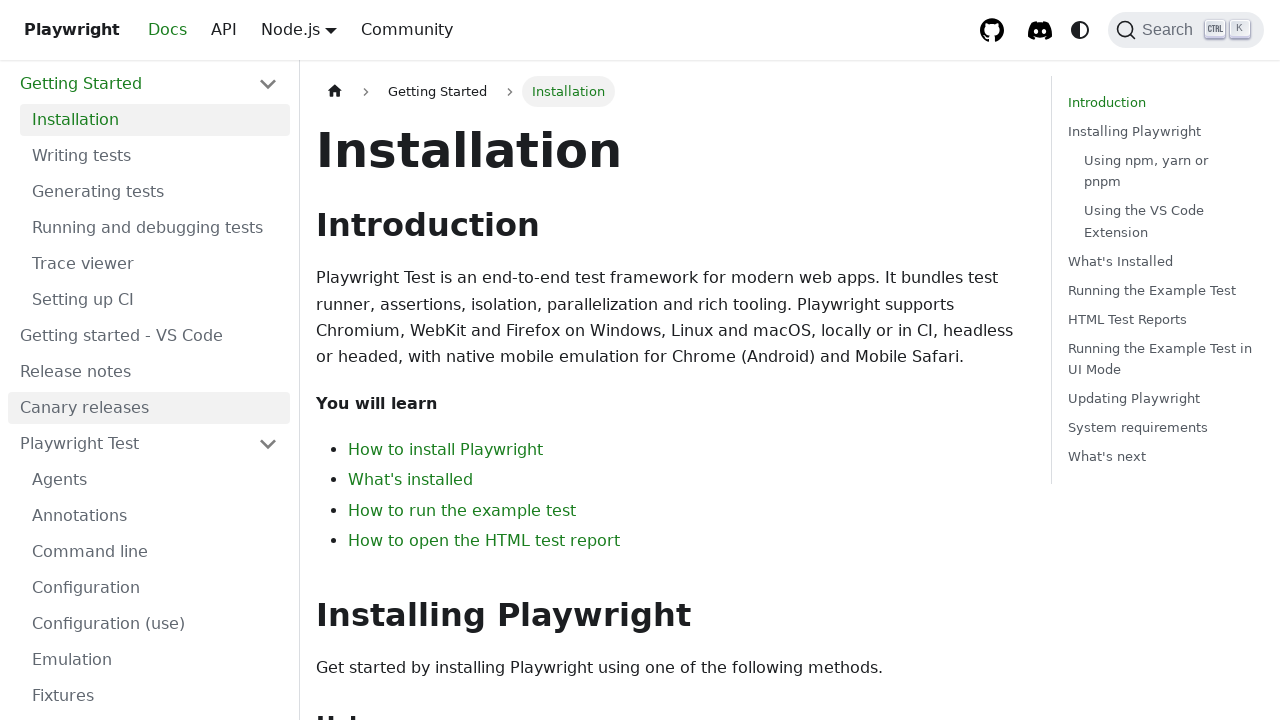

Verified navigation to Installation page with correct title
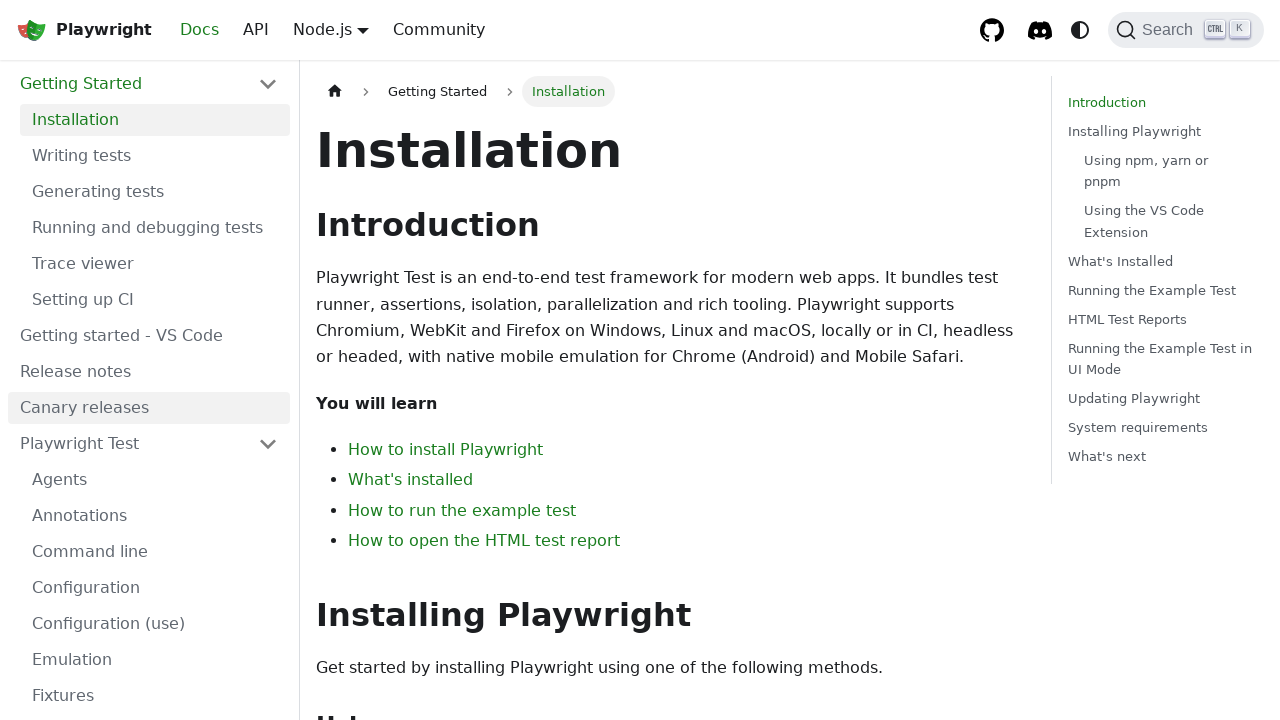

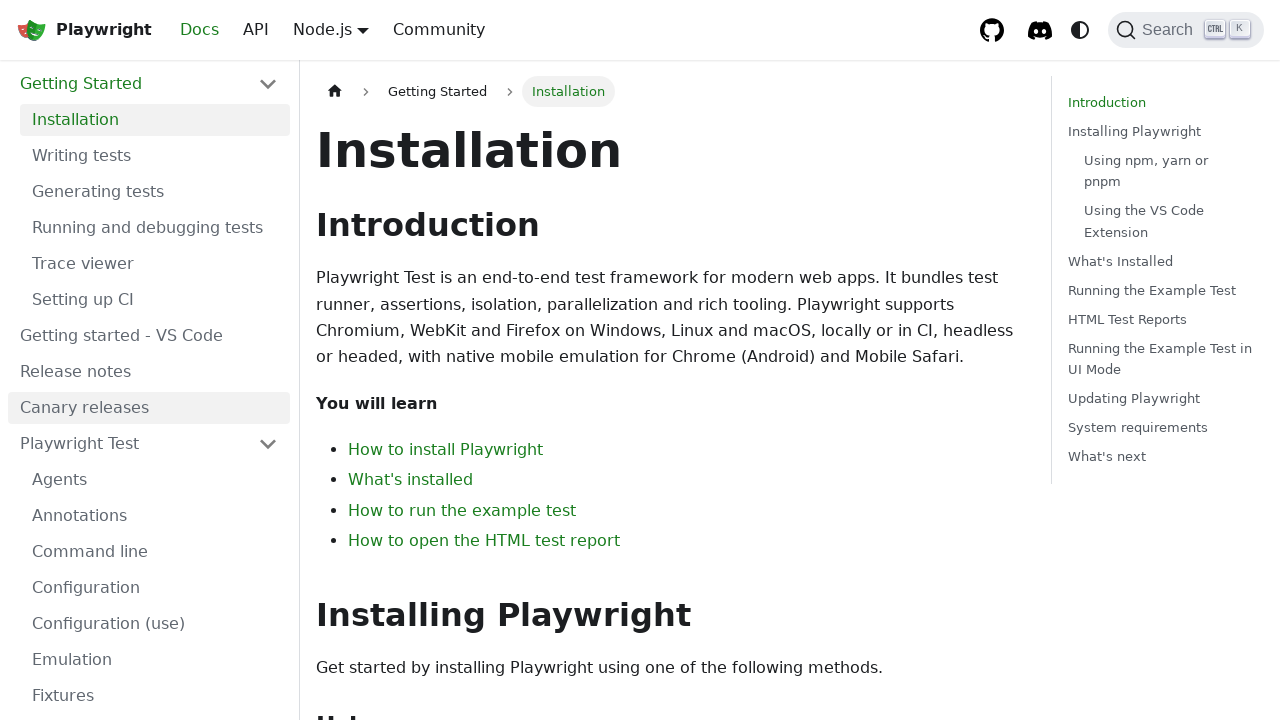